Tests placing an order with valid data by adding an item to cart, filling out the order form with complete information, and verifying the success message.

Starting URL: https://www.demoblaze.com/

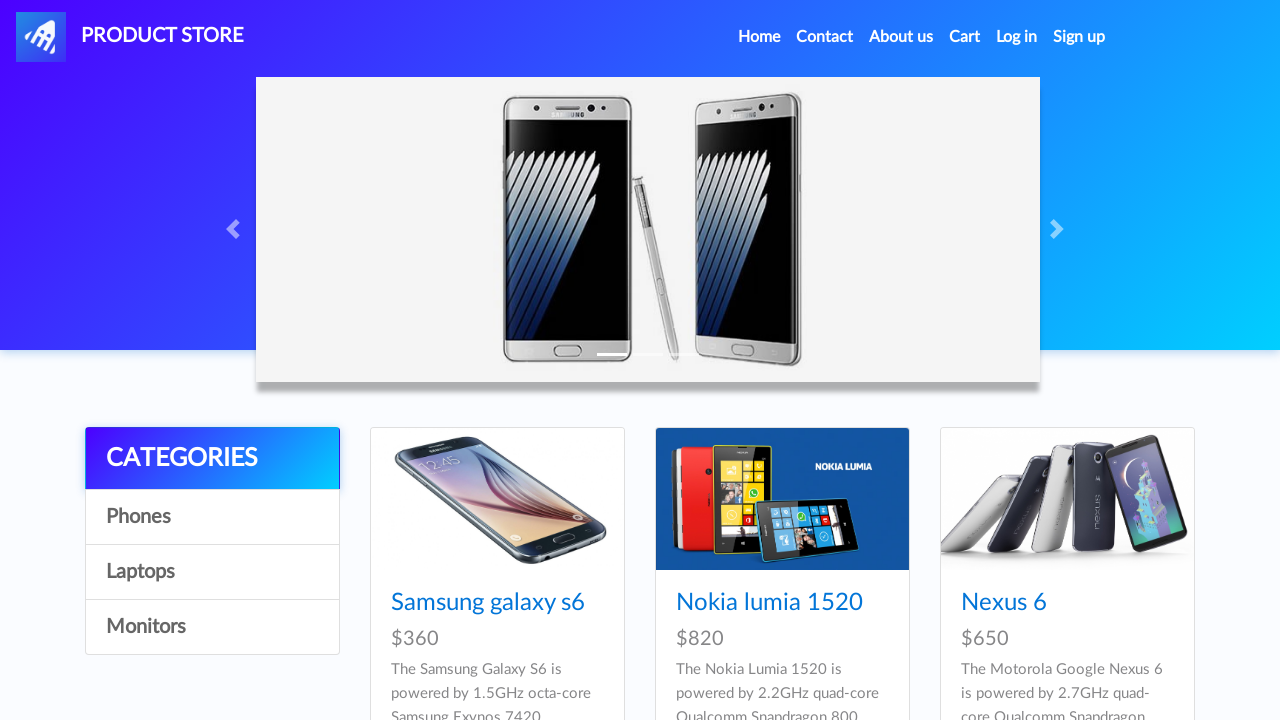

Clicked on Samsung Galaxy S6 product at (488, 603) on xpath=//*[@class='card-title']//*[@href='prod.html?idp_=1']
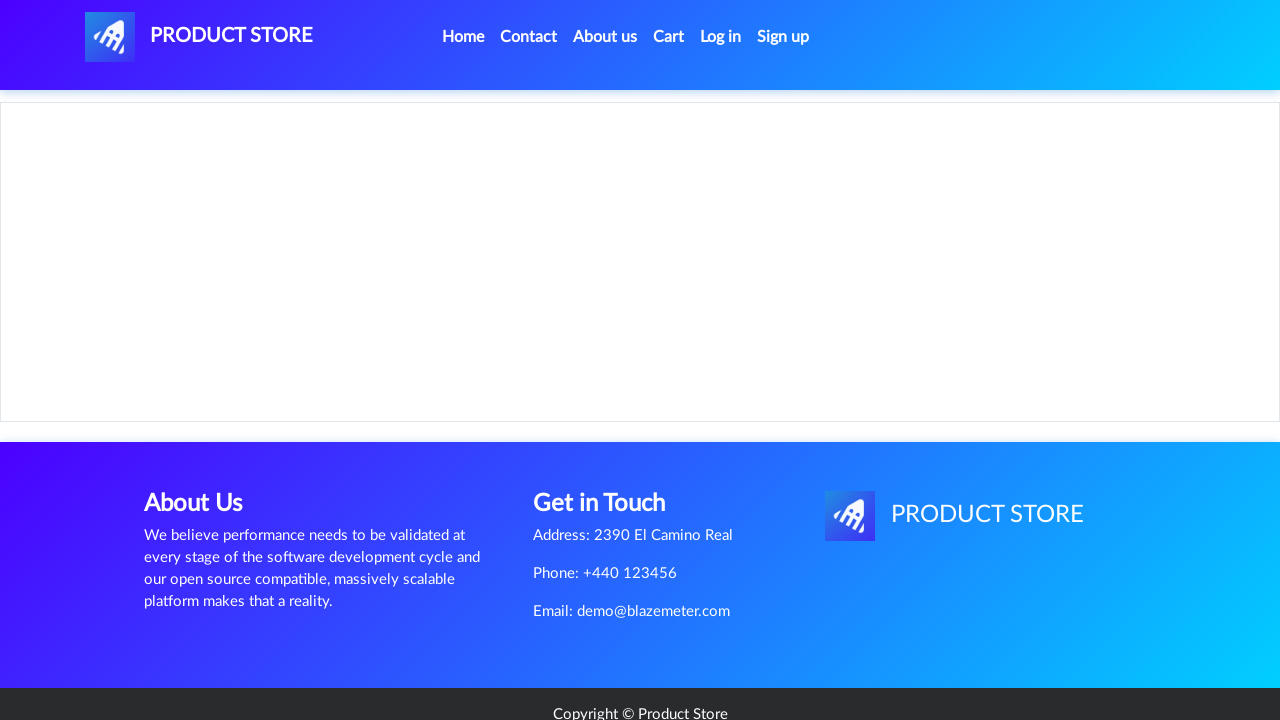

Product page loaded and product content visible
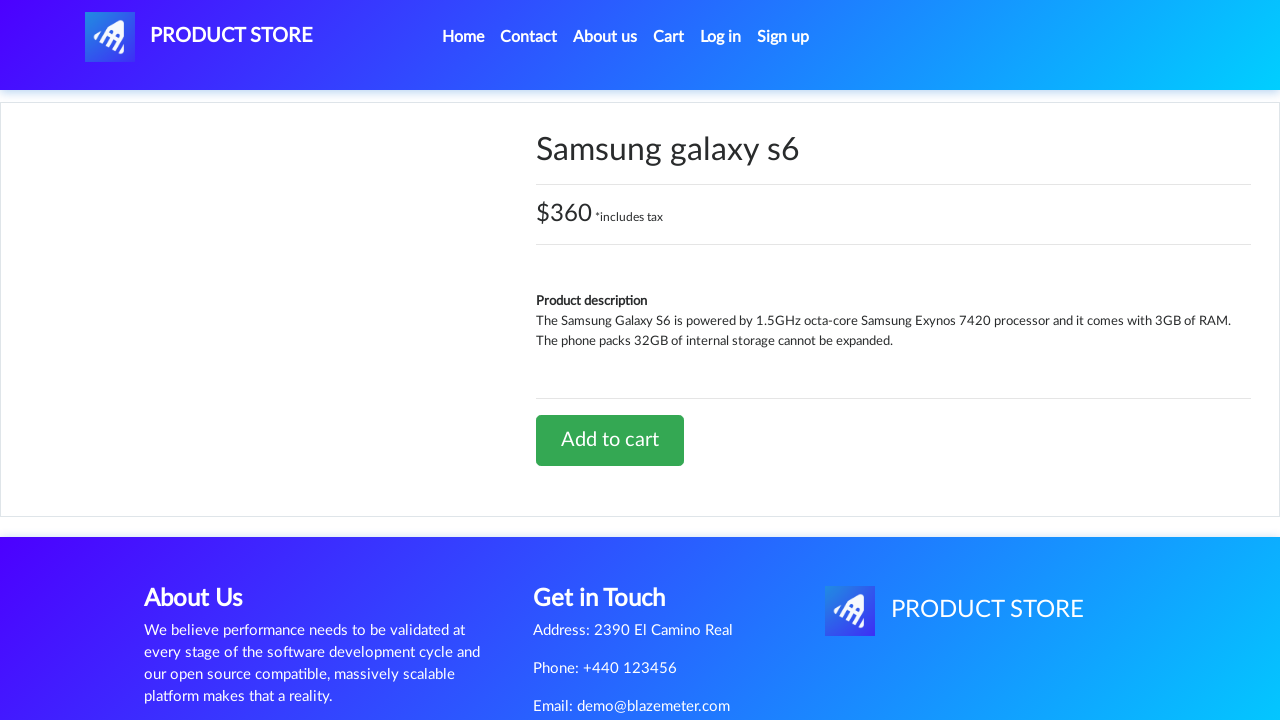

Clicked 'Add to cart' button at (610, 440) on a.btn-success:has-text('Add to cart')
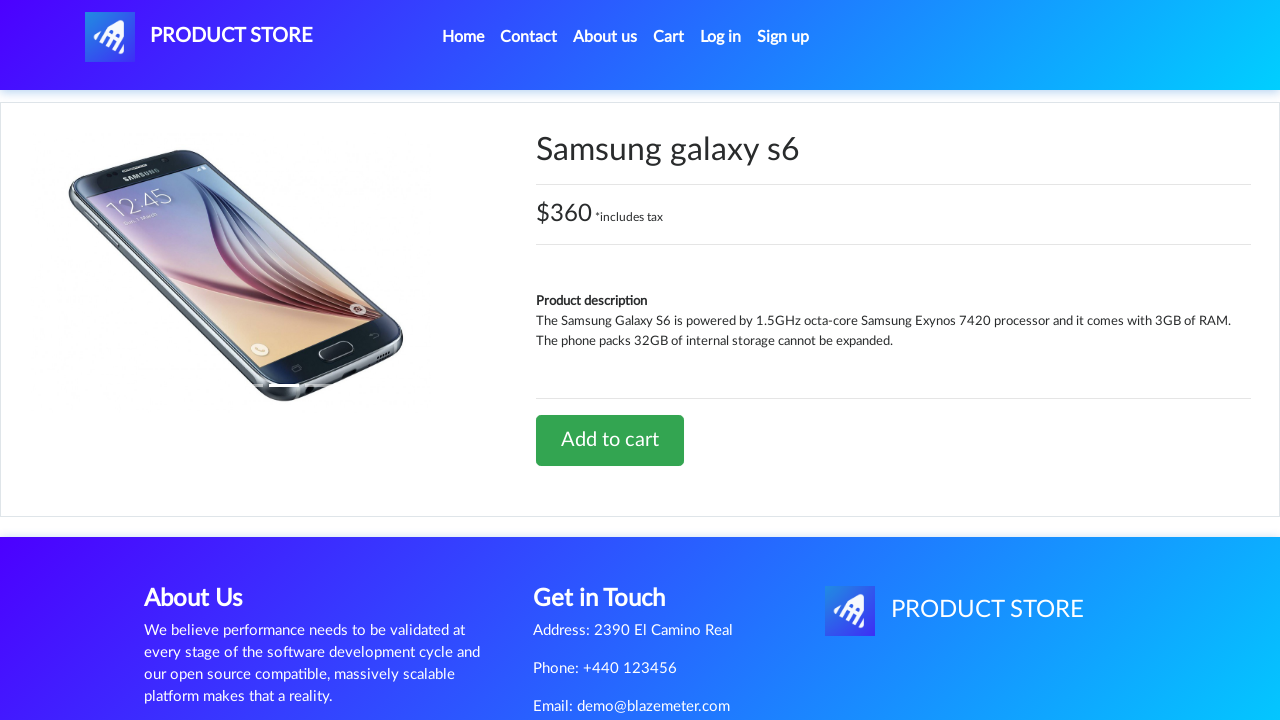

Waited for alert dialog
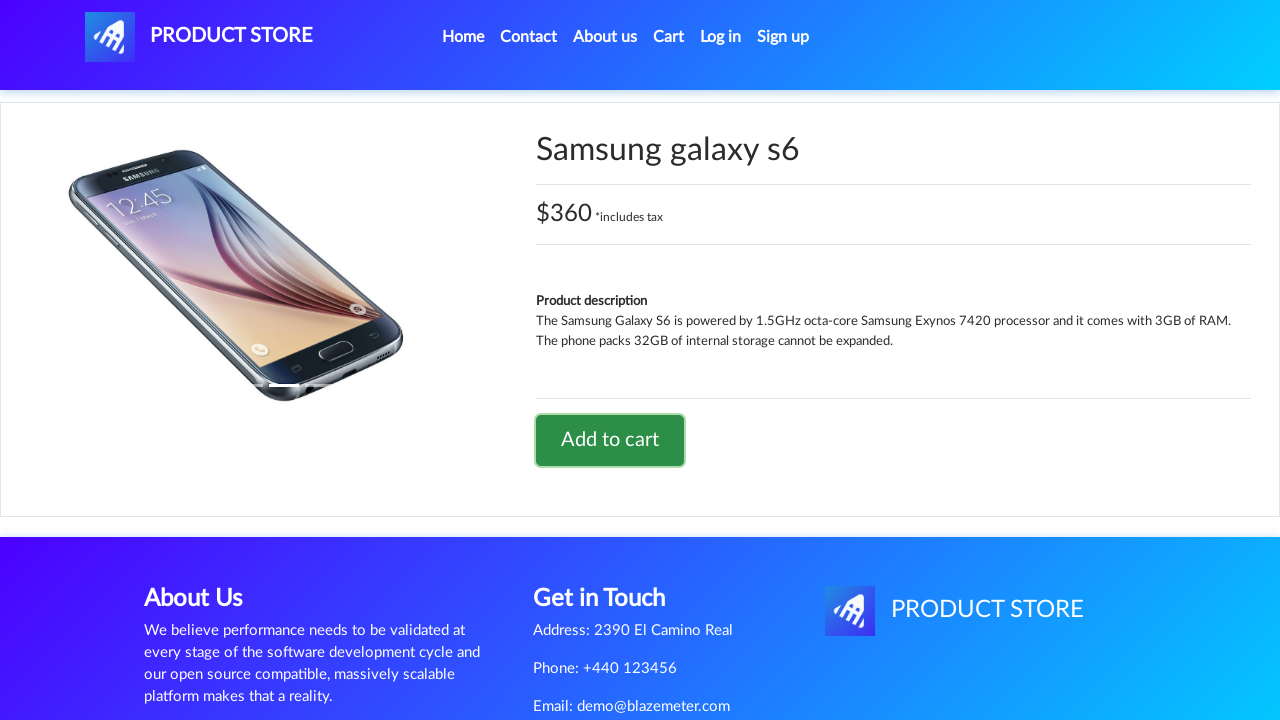

Set up dialog handler to accept alerts
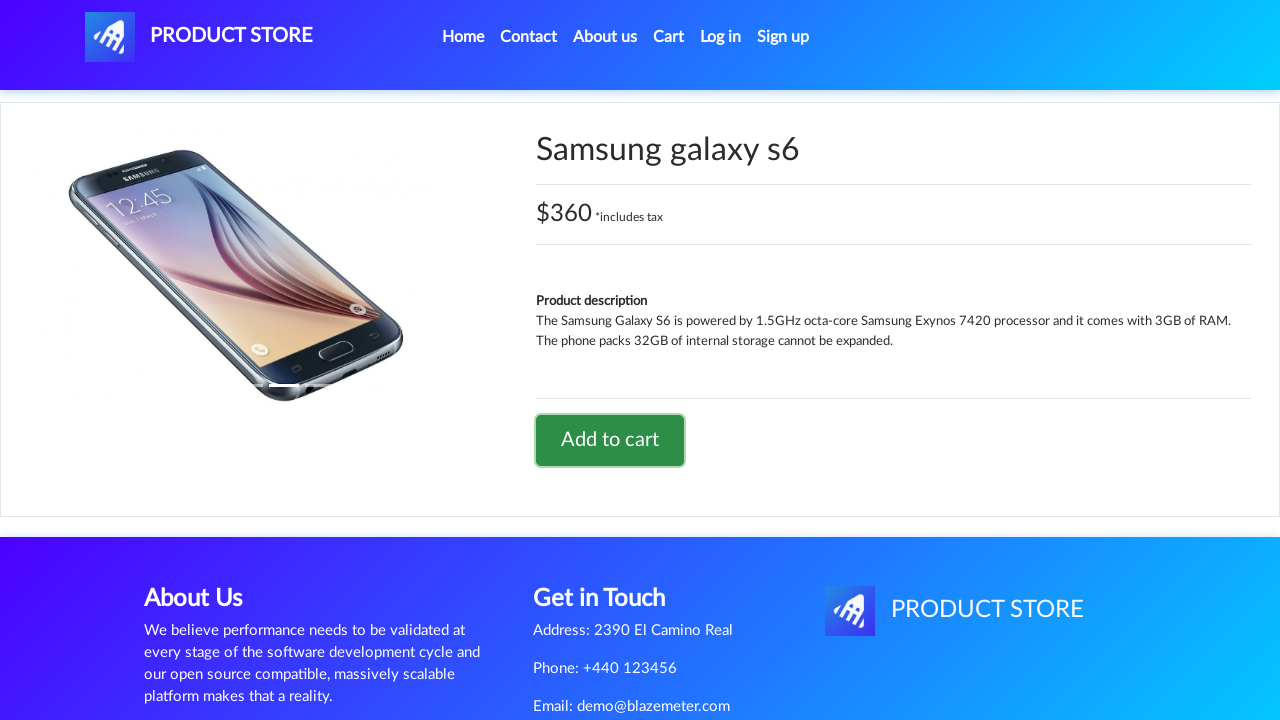

Clicked on cart link to navigate to shopping cart at (669, 37) on #cartur
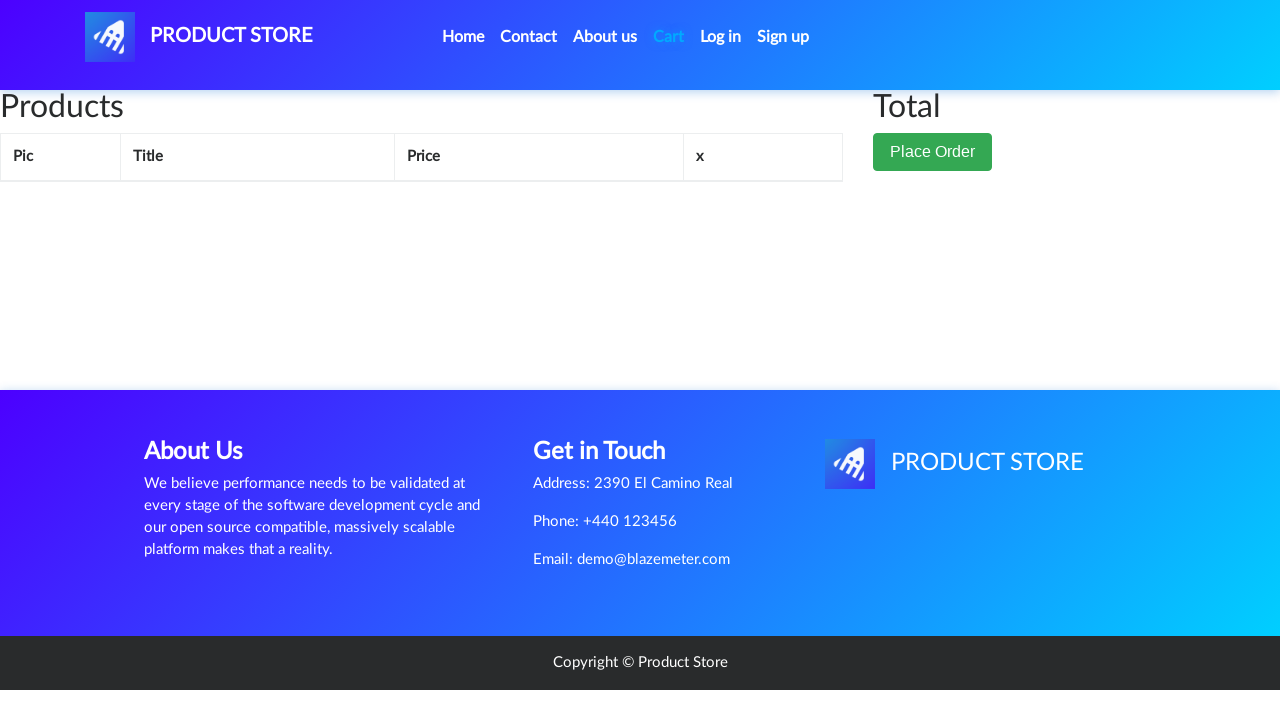

Waited for cart page to fully load
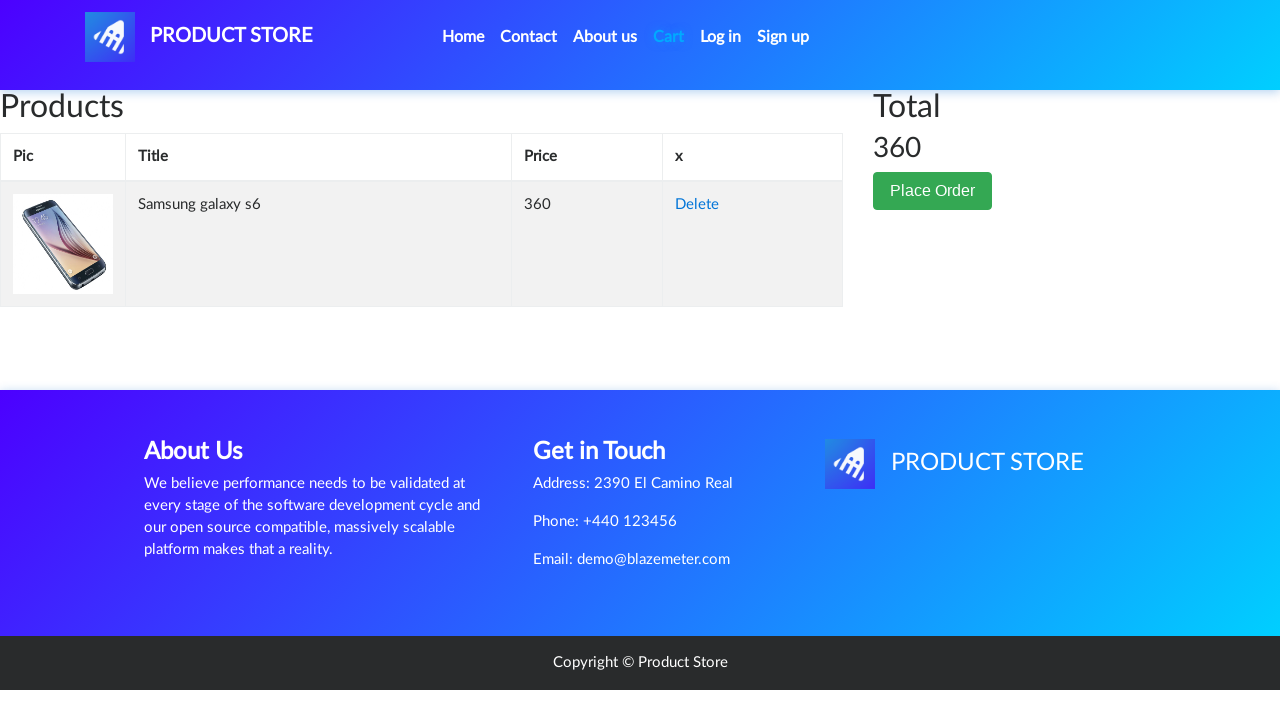

Clicked 'Place Order' button at (933, 191) on button:has-text('Place Order')
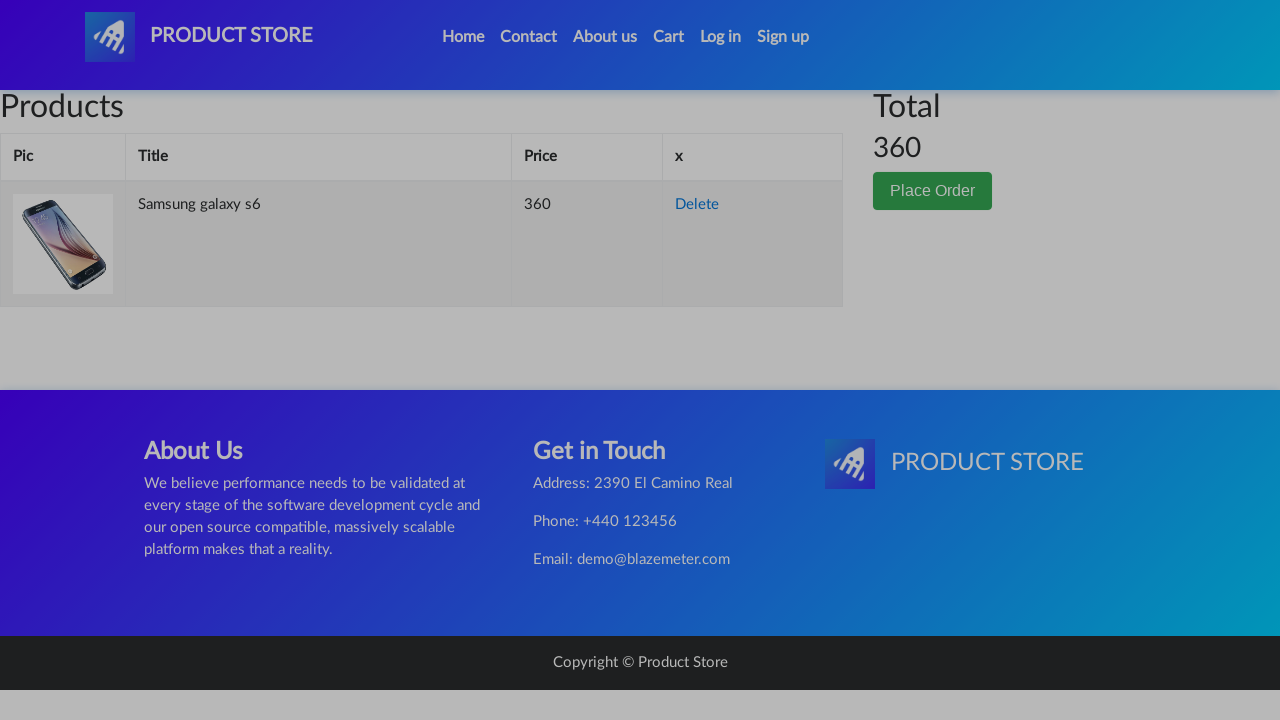

Order modal dialog appeared
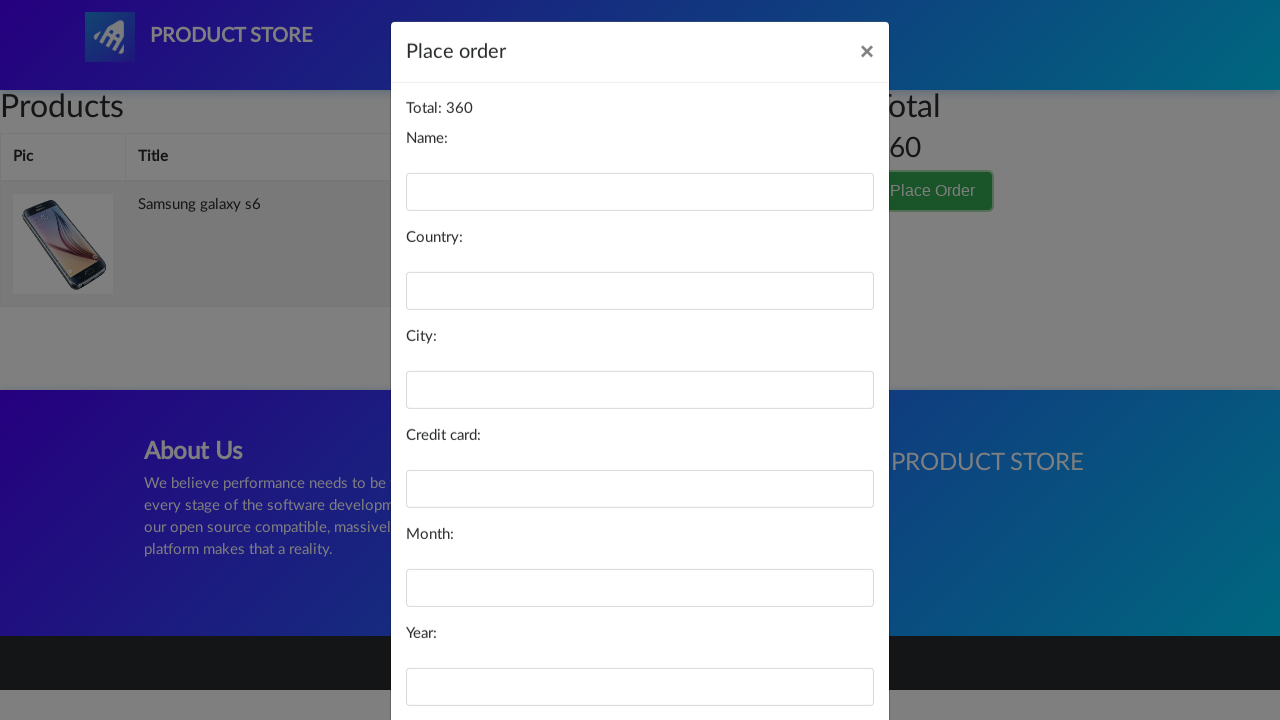

Filled name field with 'Charles Leclerc' on #name
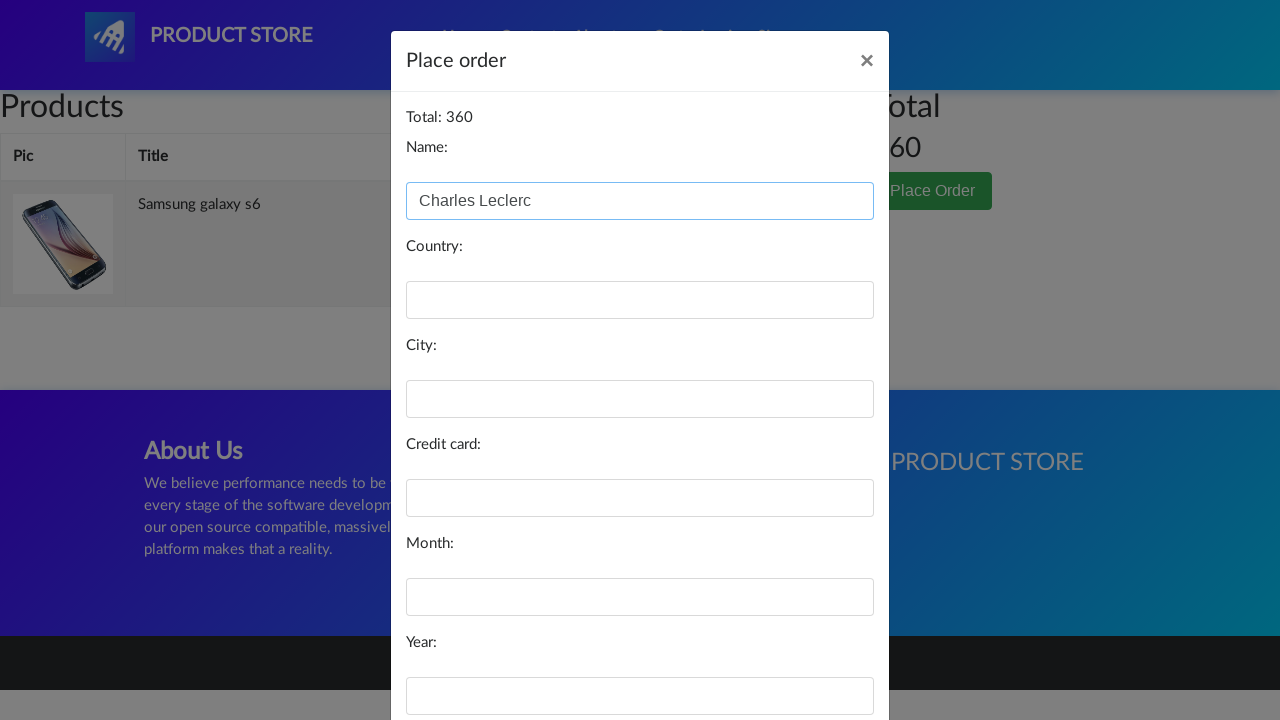

Filled country field with 'Principality of Monaco' on #country
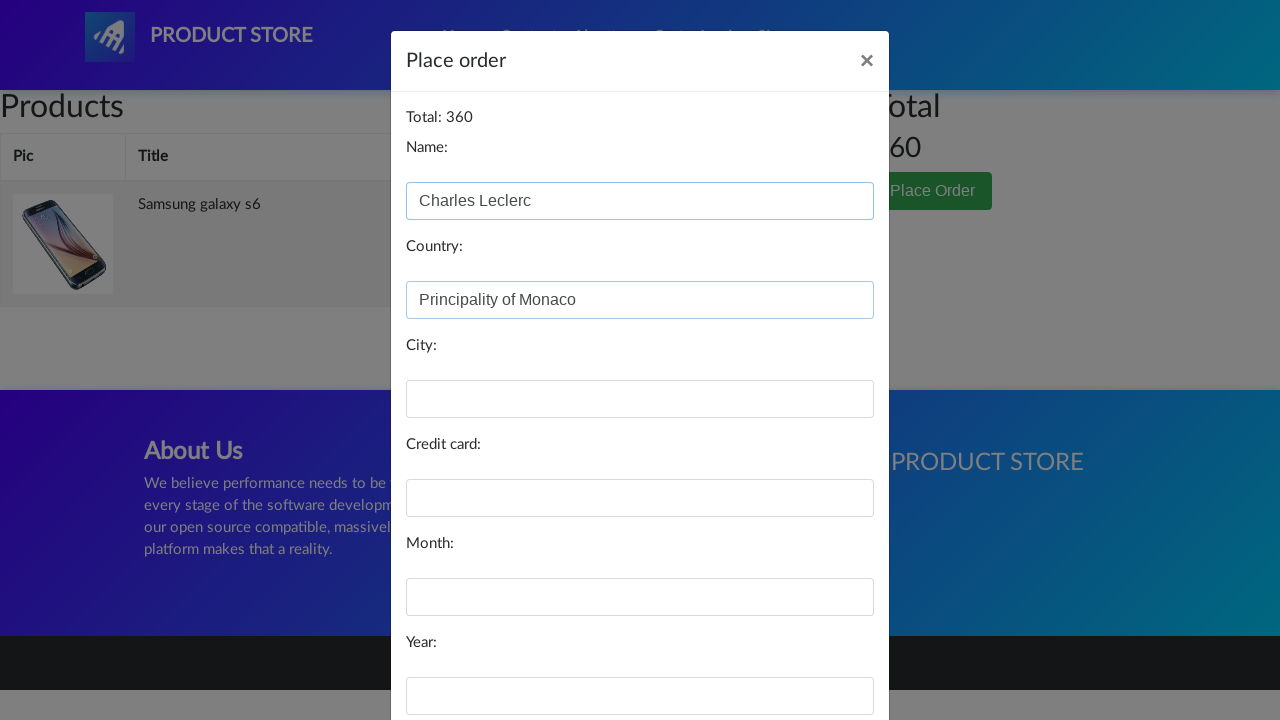

Filled city field with 'Monaco' on #city
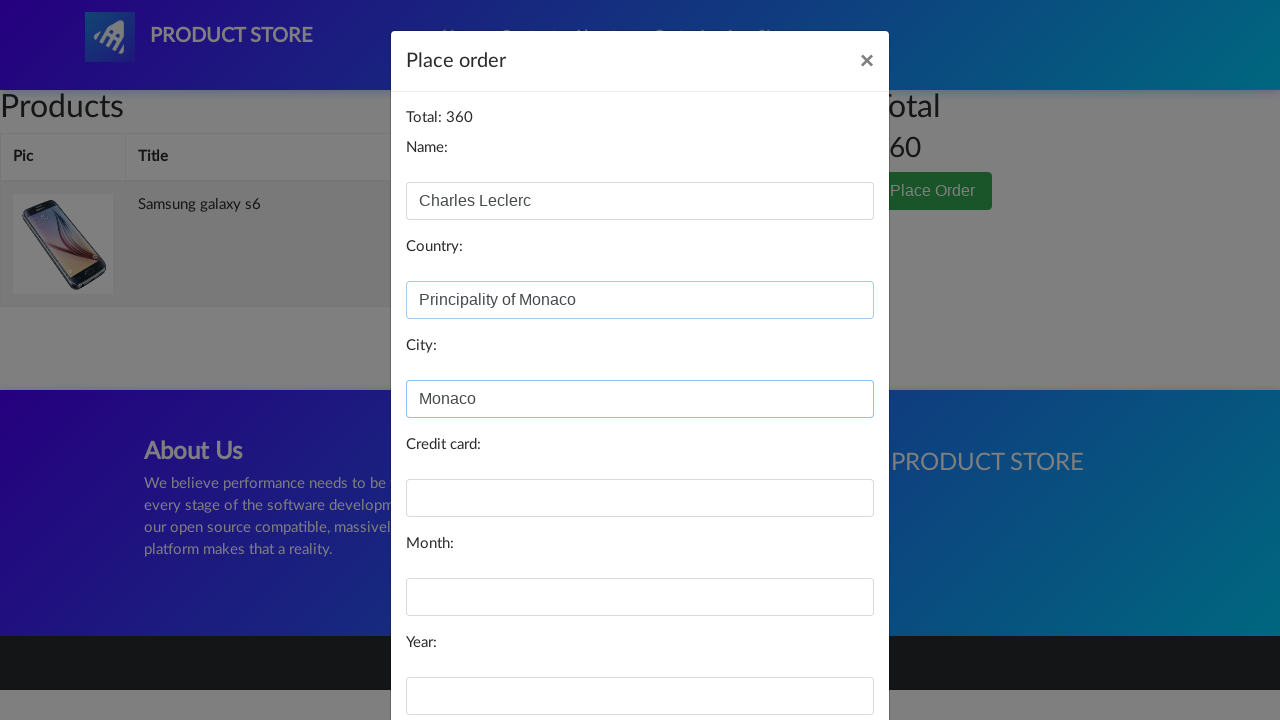

Filled credit card field with valid card number on #card
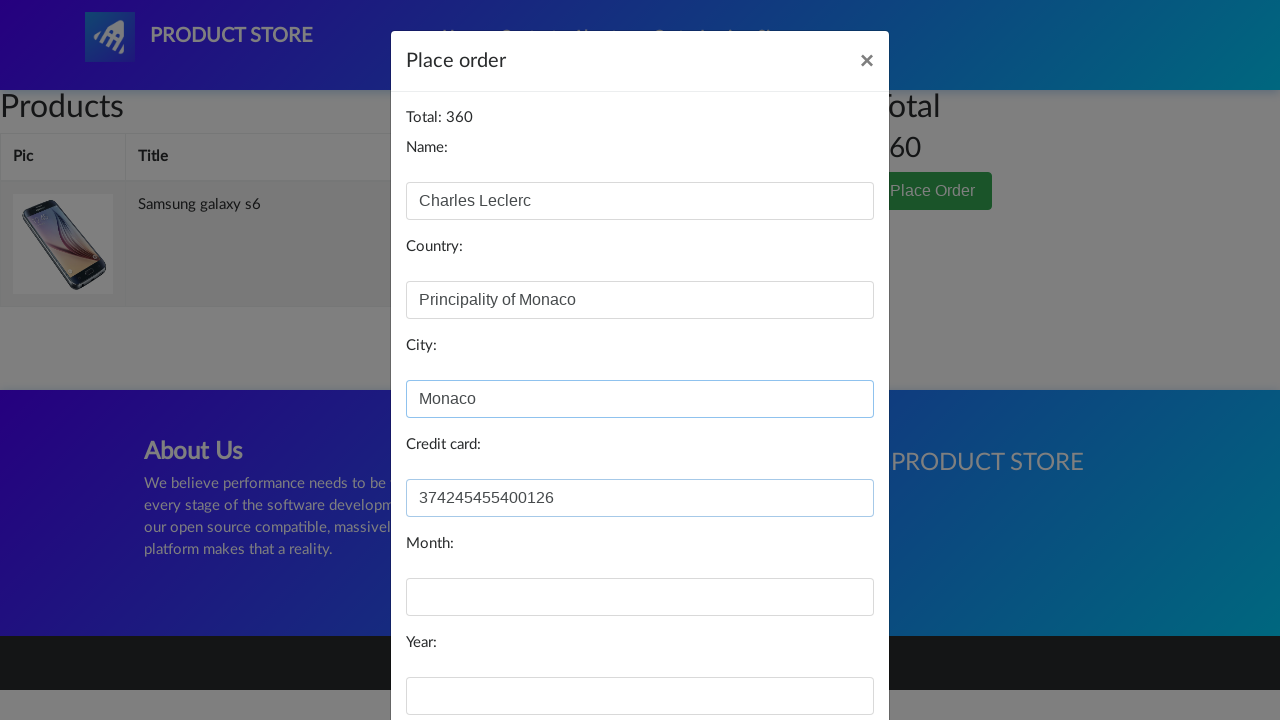

Filled expiration month field with '8' on #month
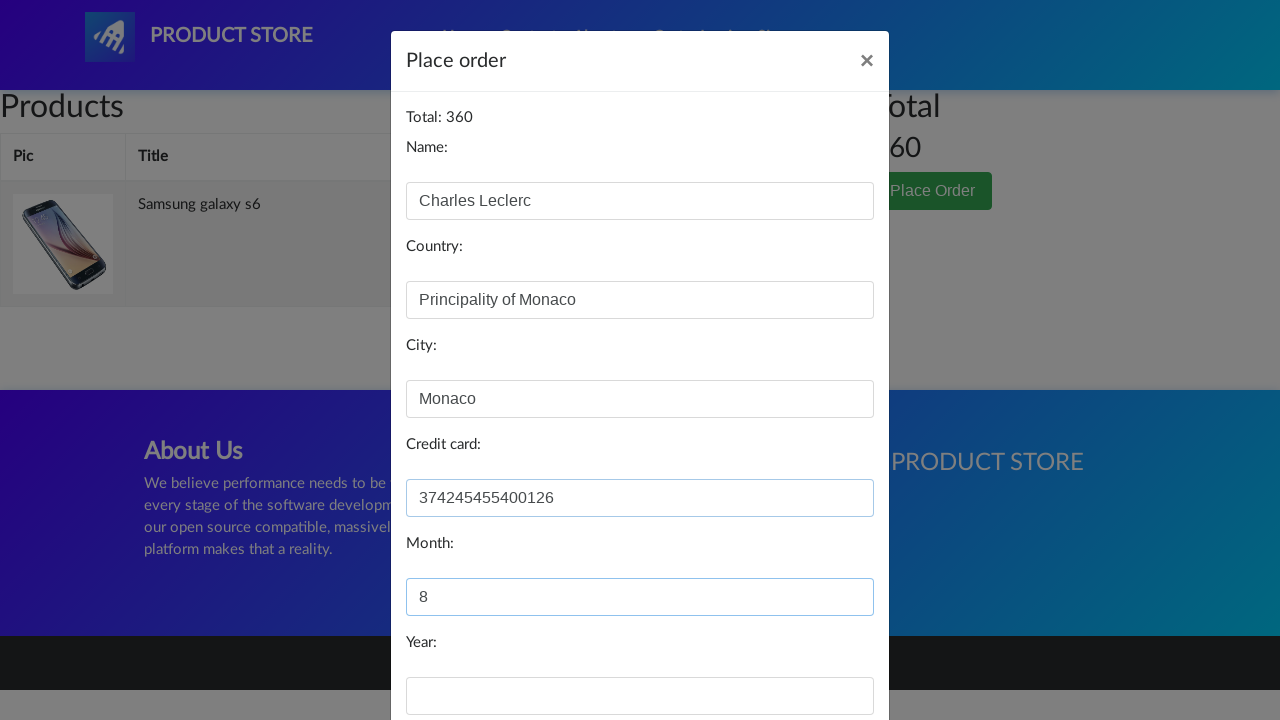

Filled expiration year field with '2027' on #year
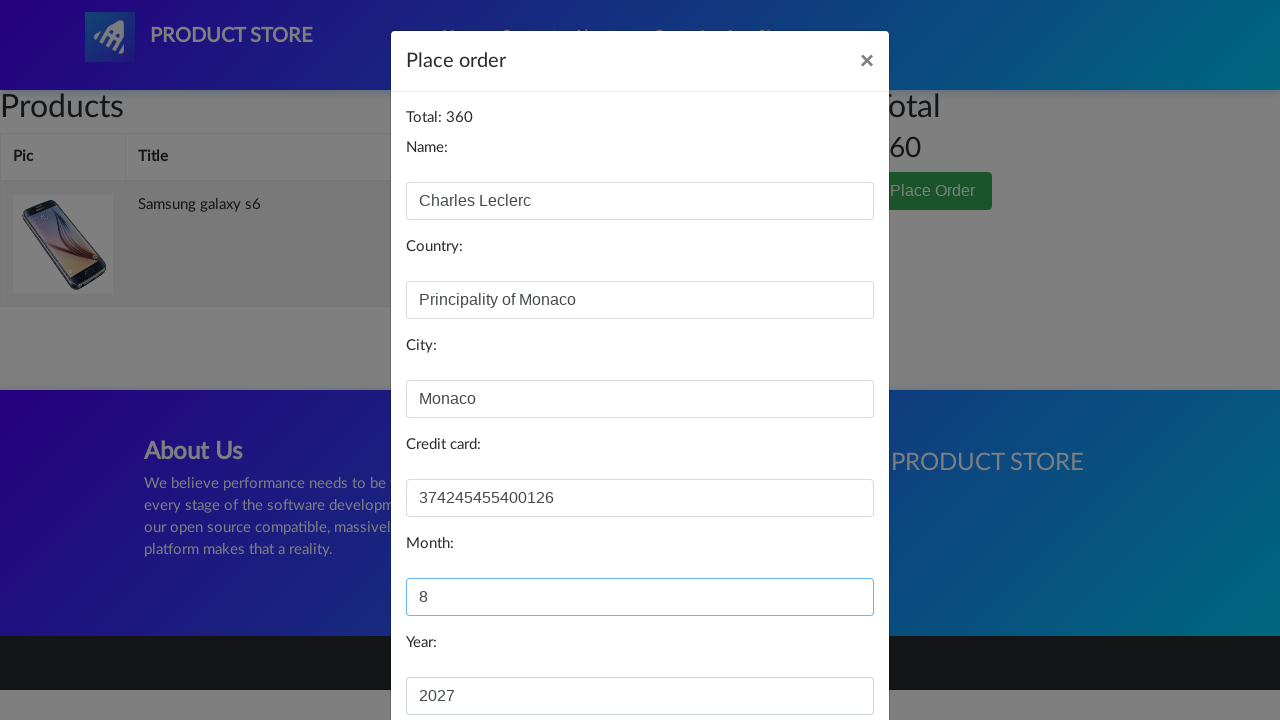

Clicked 'Purchase' button to submit order at (823, 655) on button:has-text('Purchase')
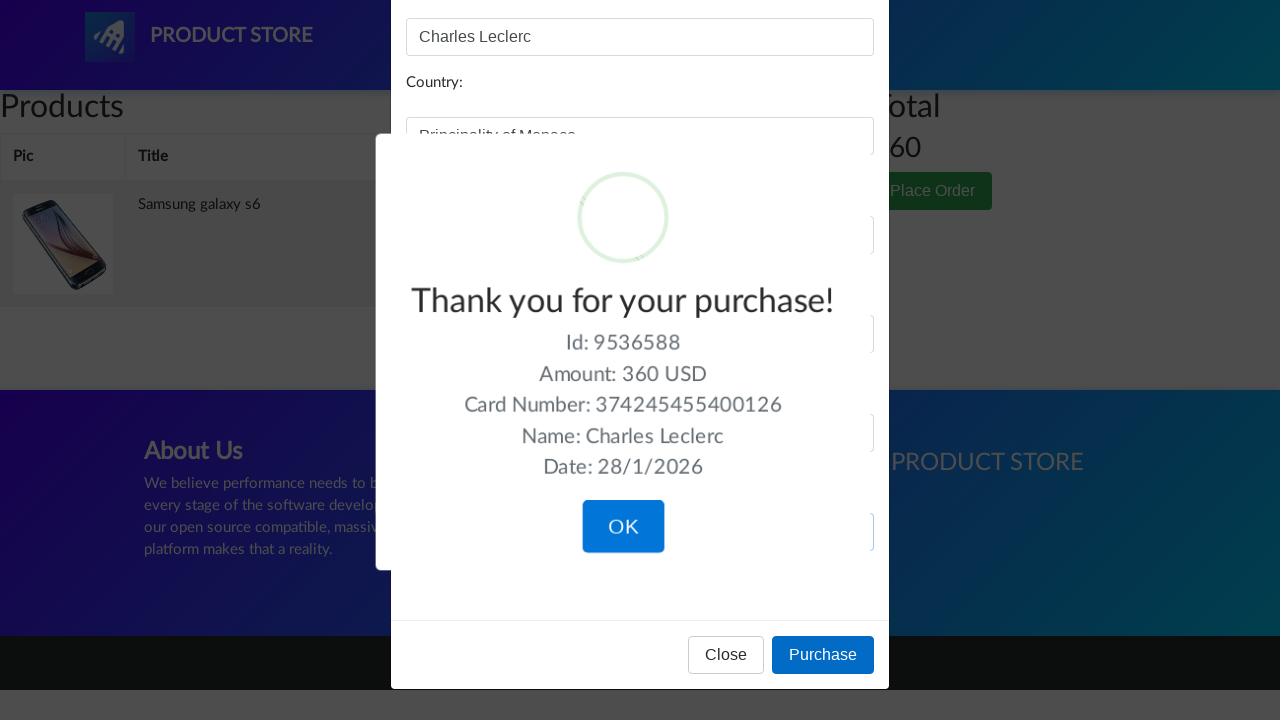

Order success confirmation message appeared
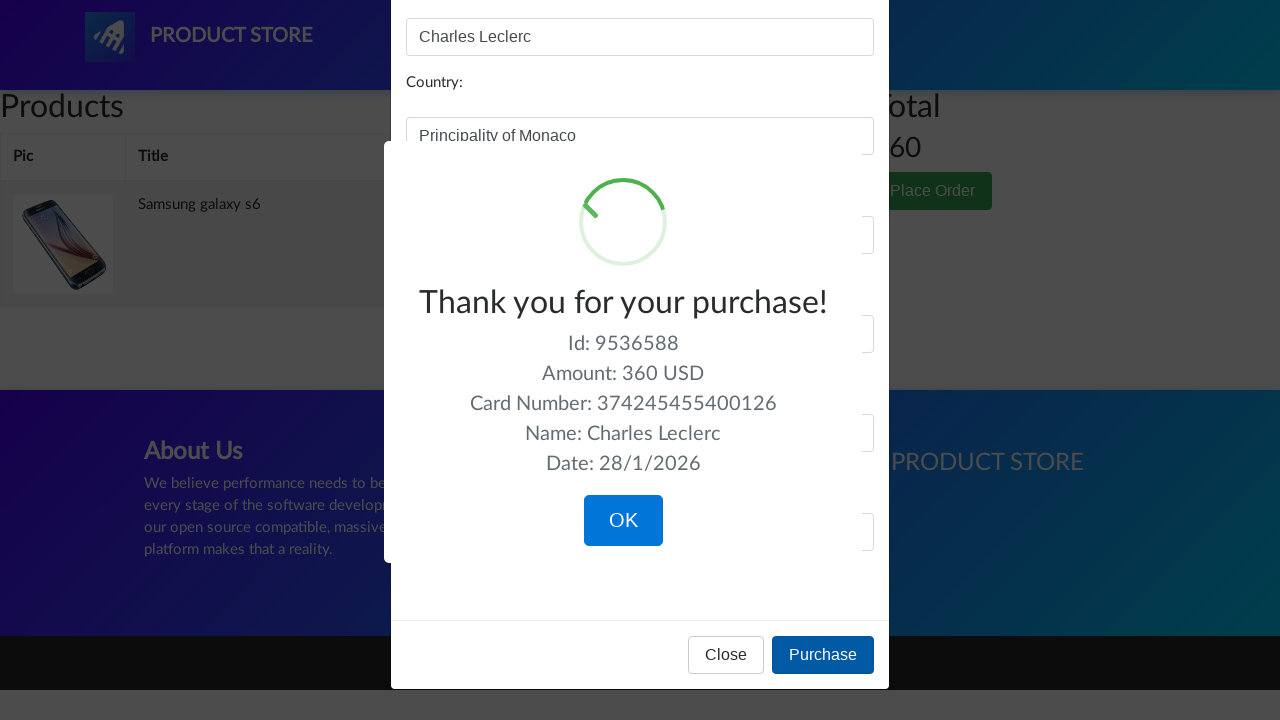

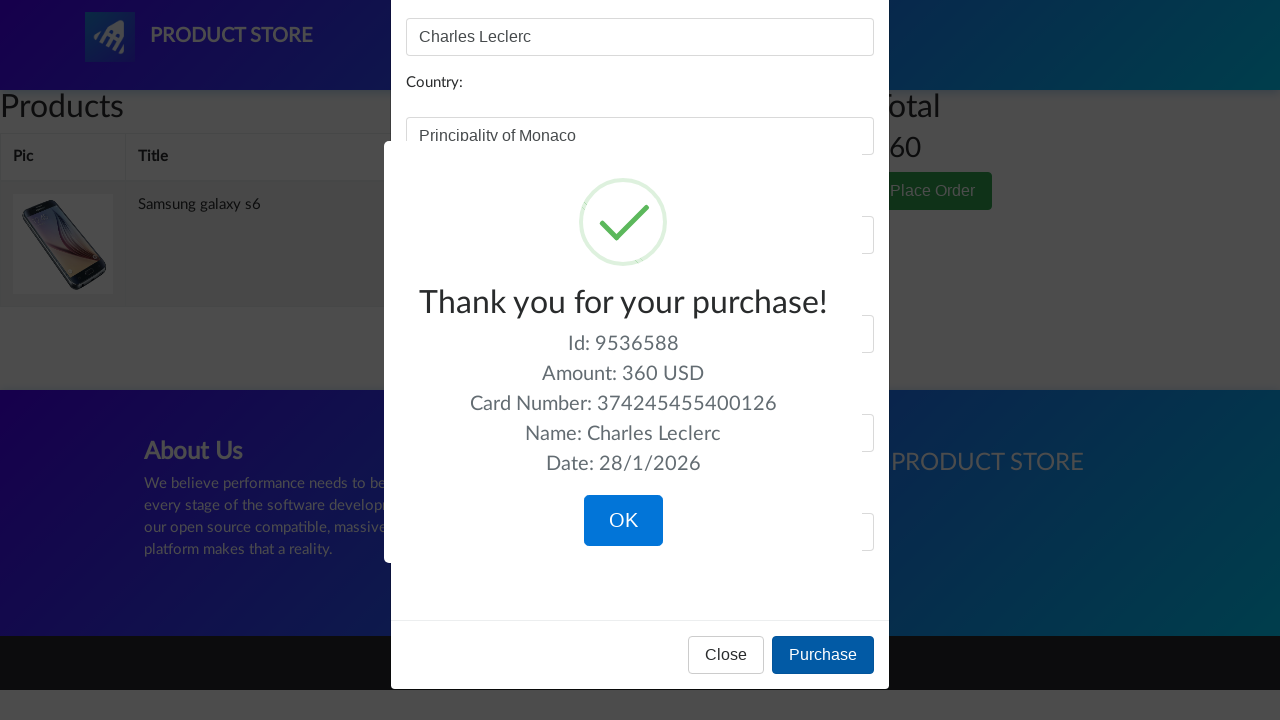